Tests dynamic controls page by clicking Remove button, verifying "It's gone!" message appears, then clicking Add button and verifying "It's back!" message appears using implicit wait strategy.

Starting URL: https://the-internet.herokuapp.com/dynamic_controls

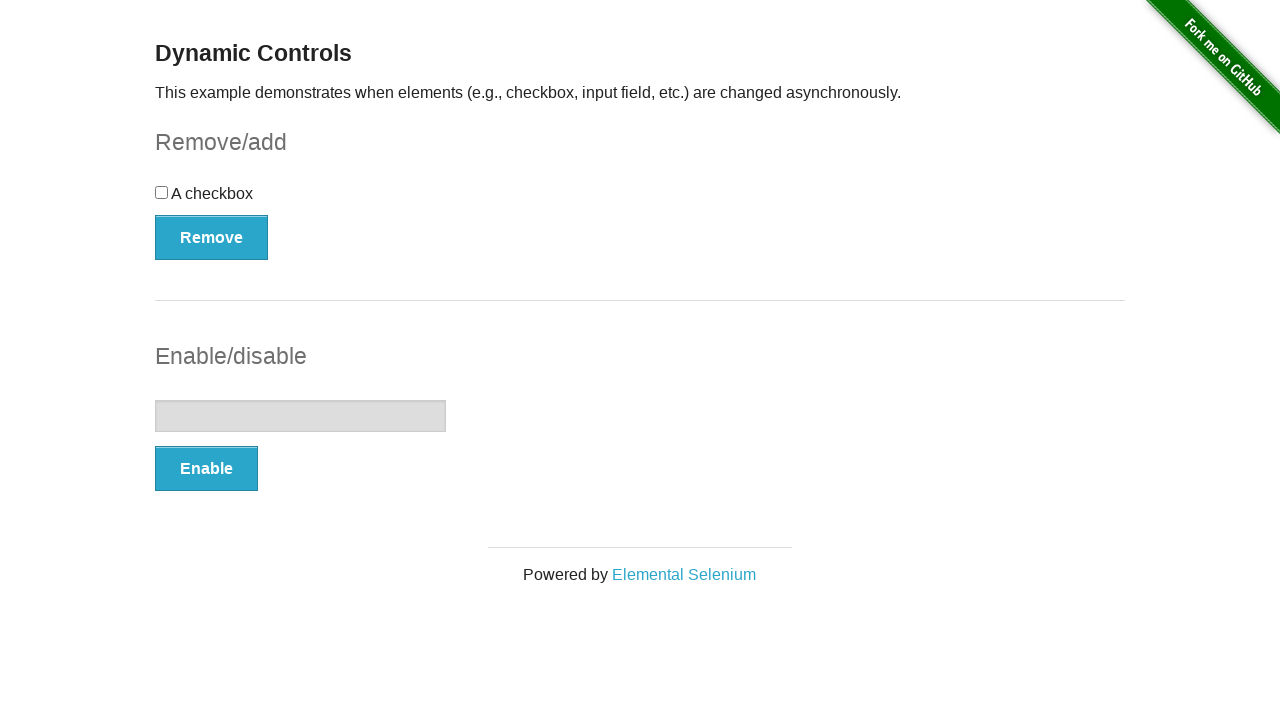

Navigated to dynamic controls page
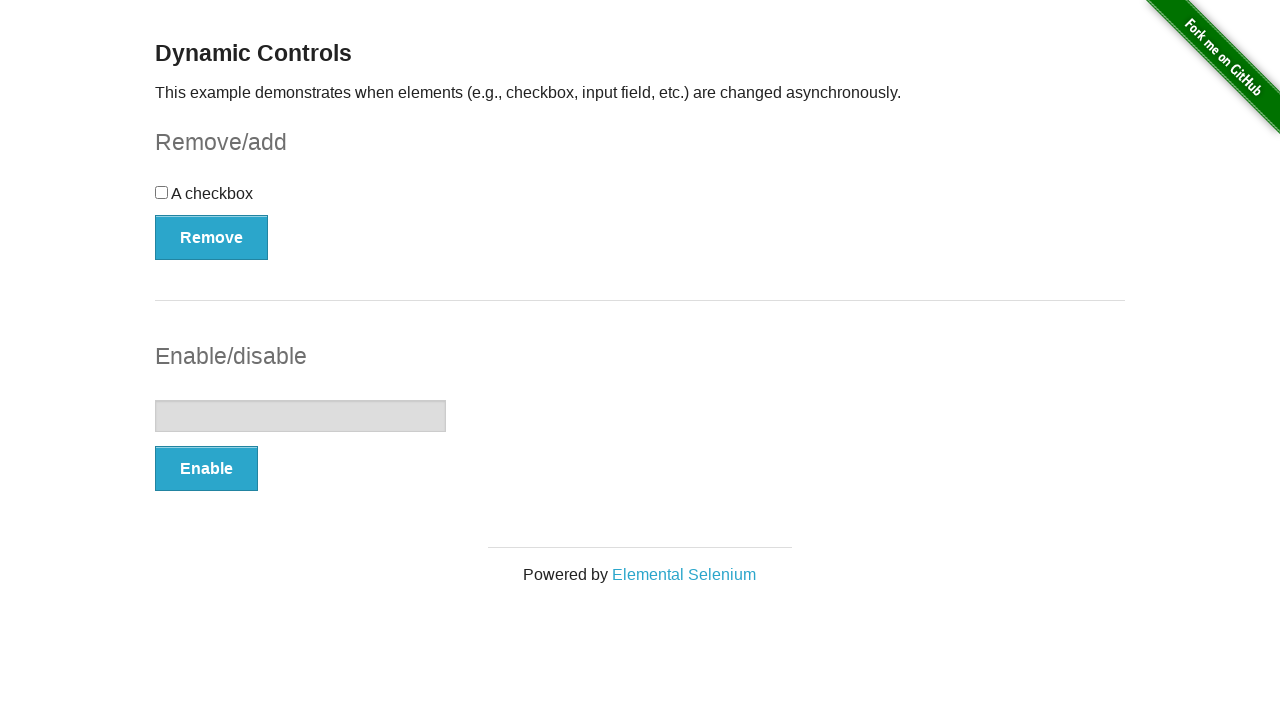

Clicked Remove button at (212, 237) on xpath=//button[text()='Remove']
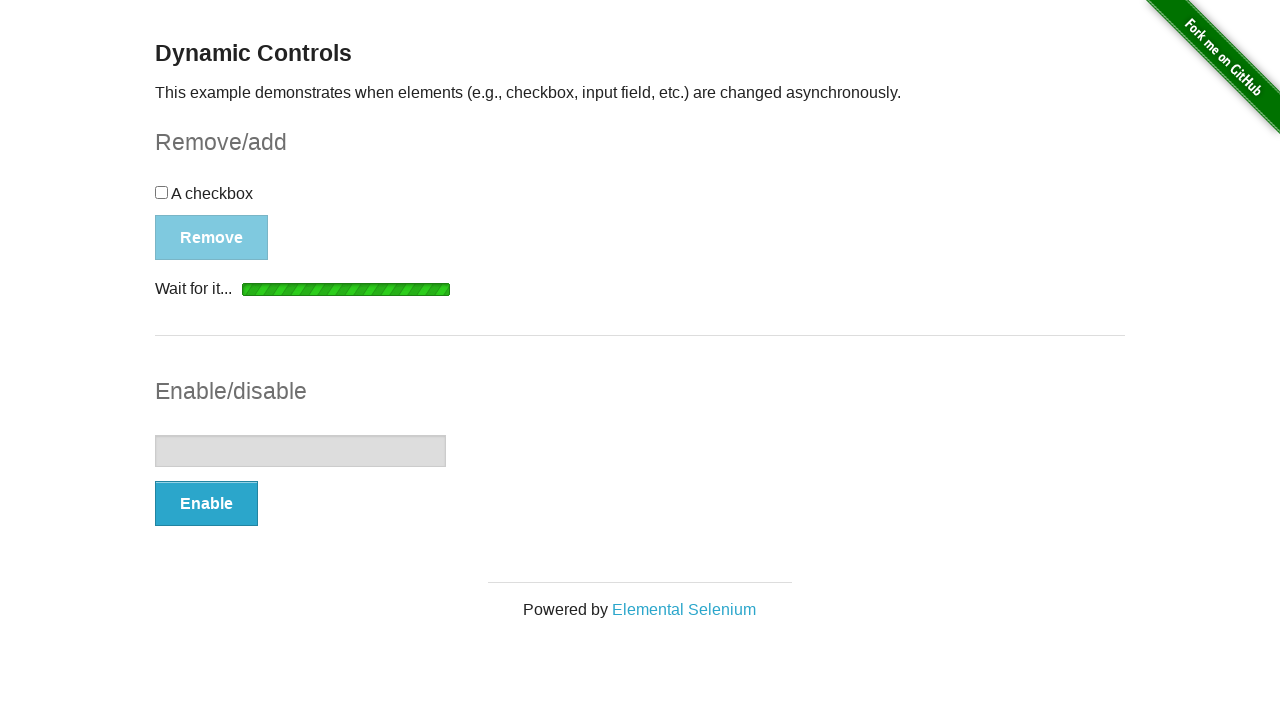

Message element appeared after clicking Remove
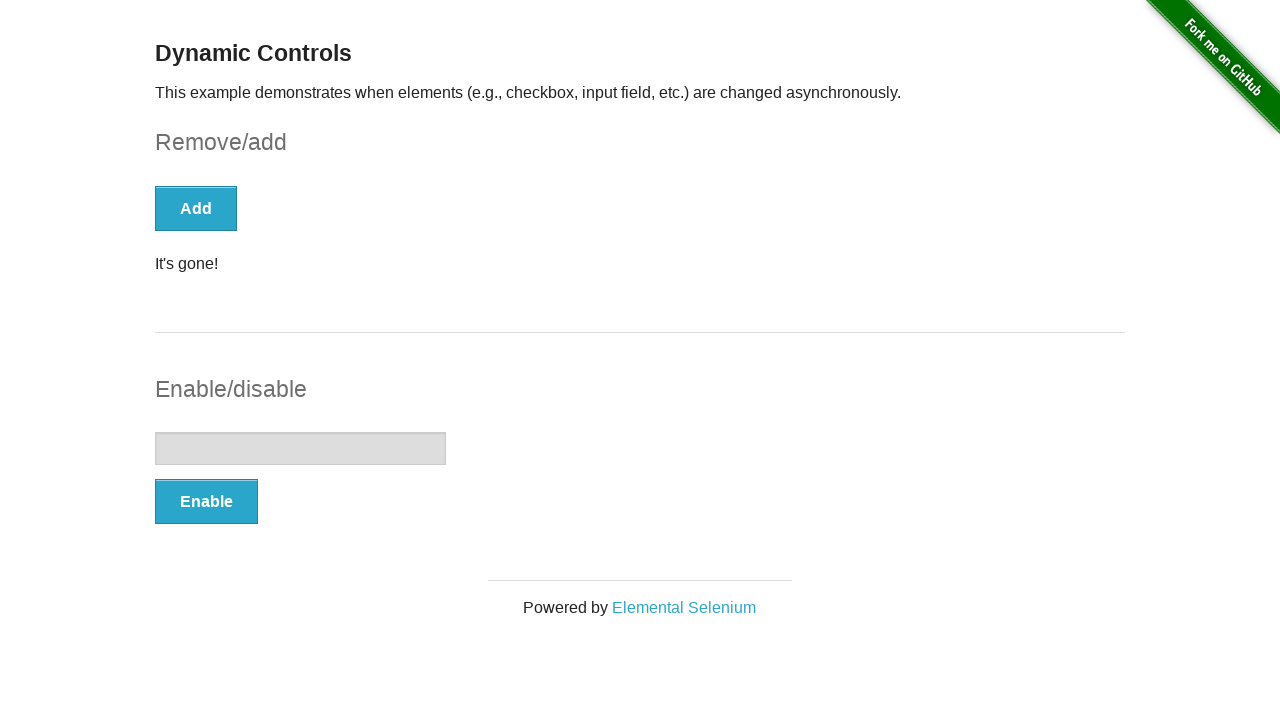

Verified 'It's gone!' message is visible
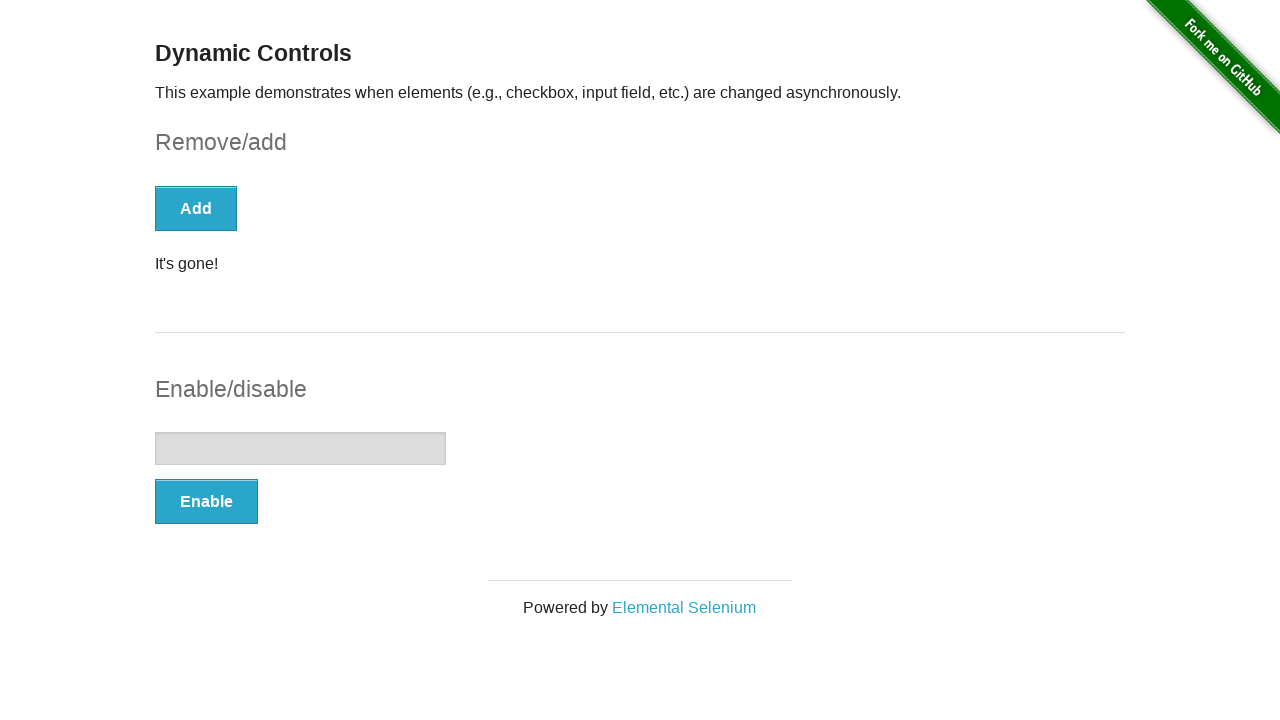

Clicked Add button at (196, 208) on xpath=//button[text()='Add']
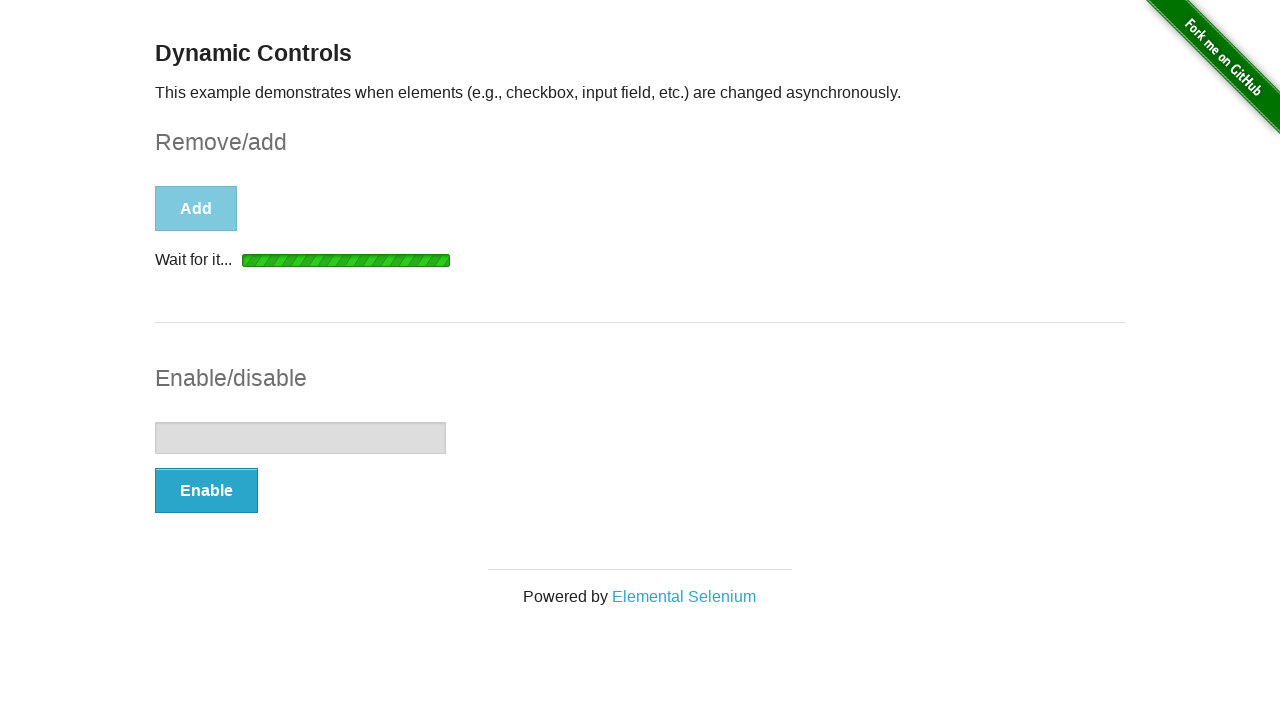

Message element appeared after clicking Add
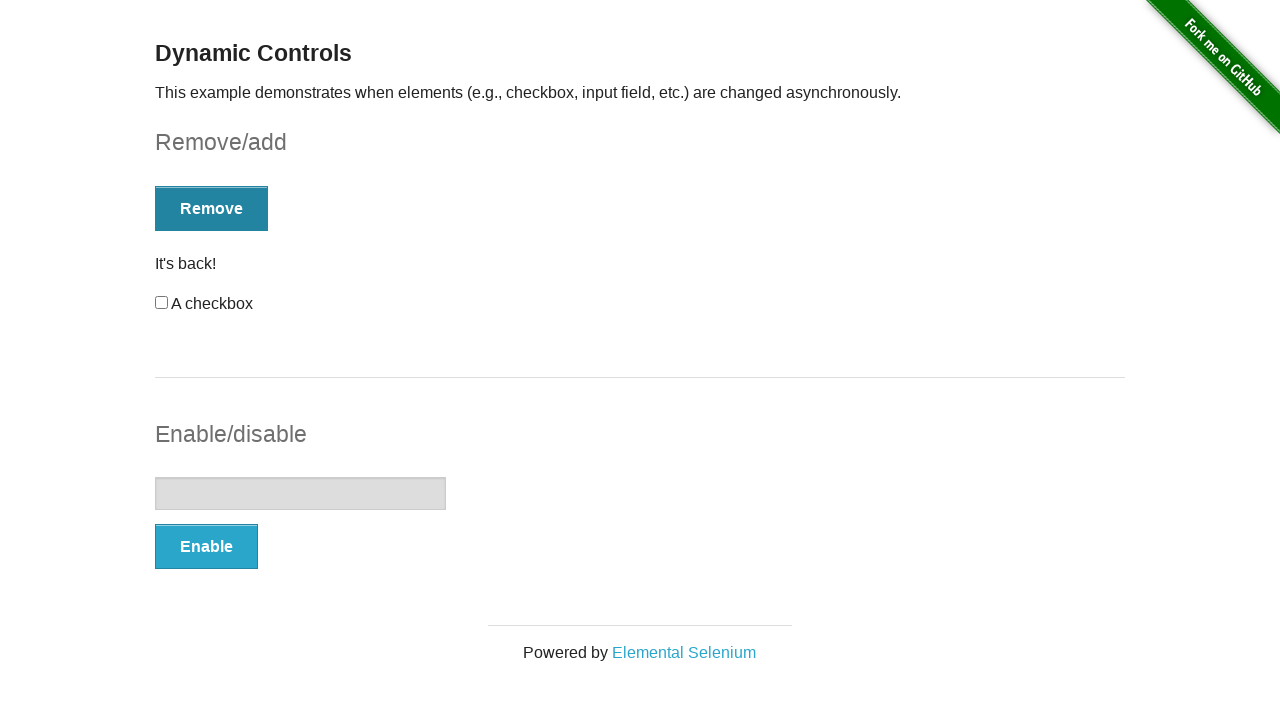

Verified 'It's back!' message is visible
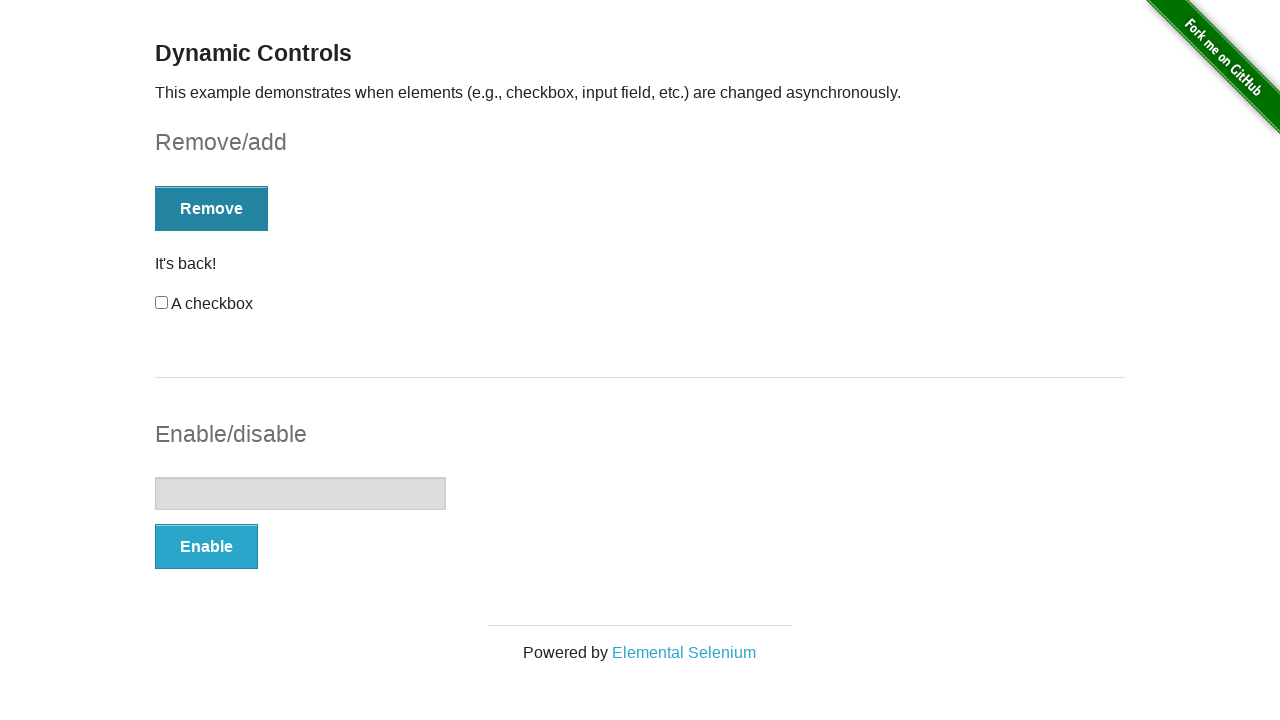

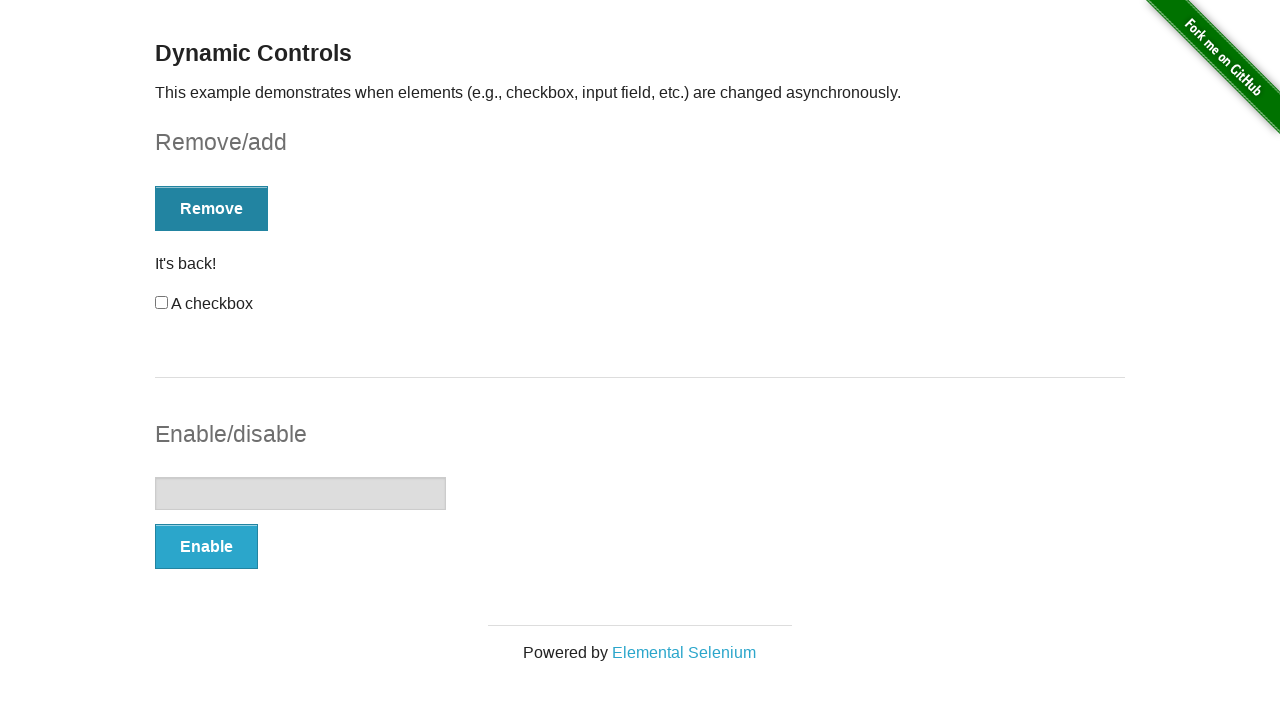